Tests AJAX functionality by clicking a button and waiting for the asynchronous response to appear in a green success panel

Starting URL: http://www.uitestingplayground.com/ajax

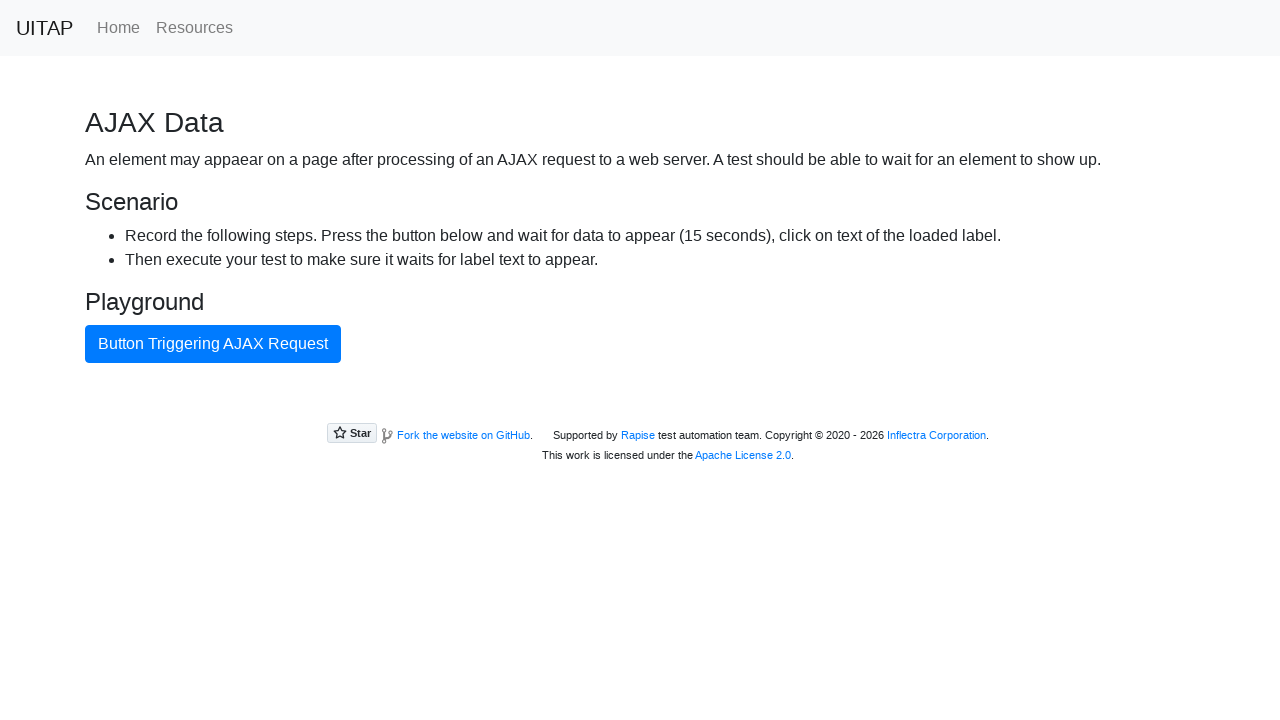

Clicked the blue AJAX button at (213, 344) on #ajaxButton
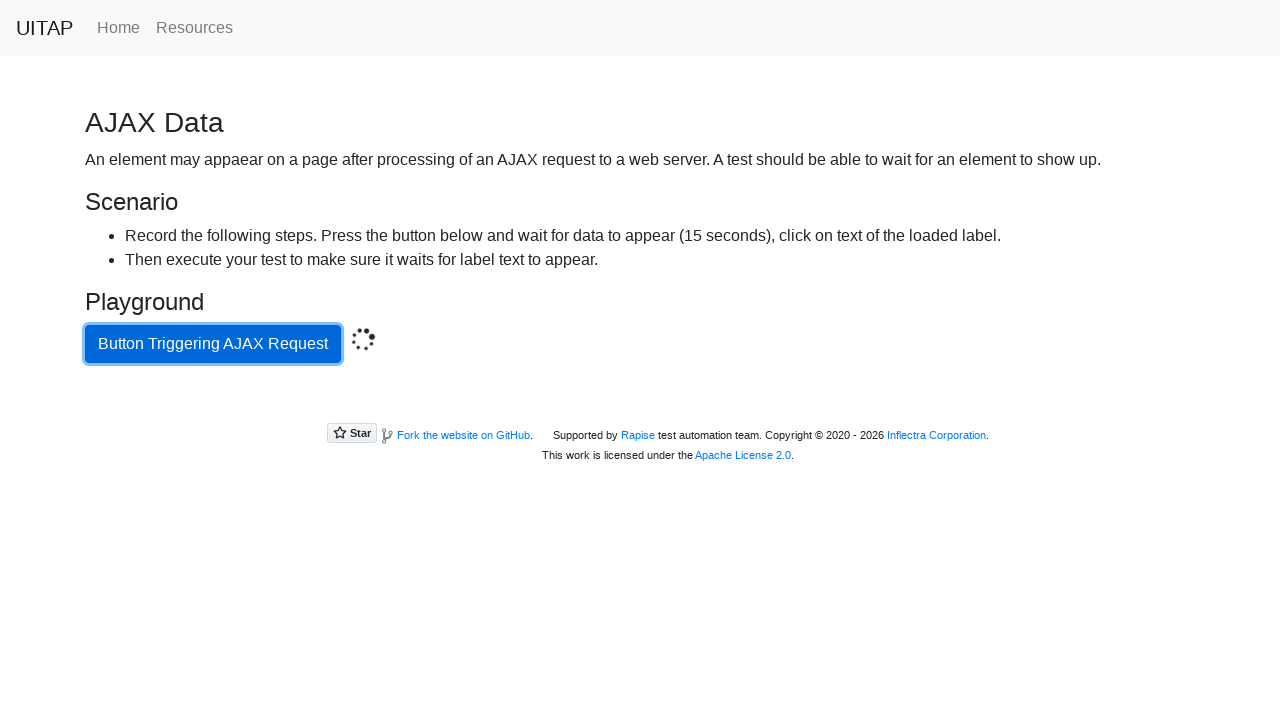

AJAX response appeared in green success panel
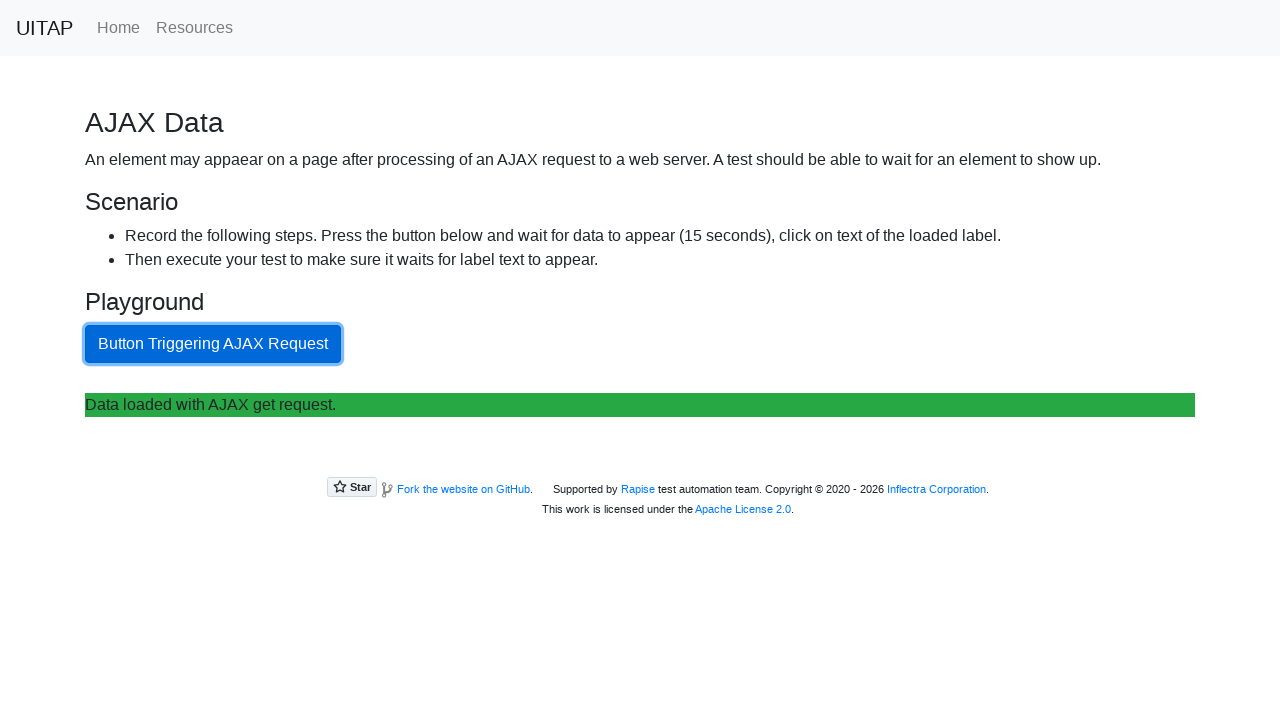

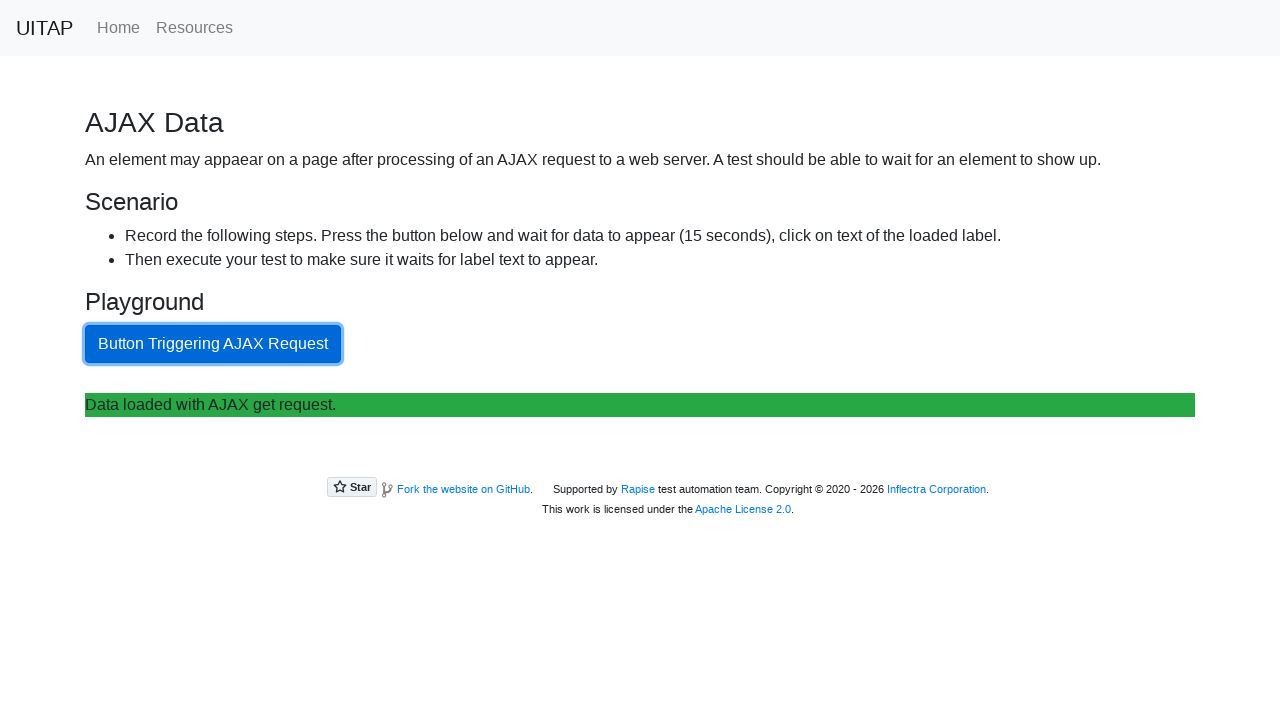